Tests JavaScript alert handling by clicking a button that triggers an alert and then accepting the alert

Starting URL: https://demoqa.com/alerts

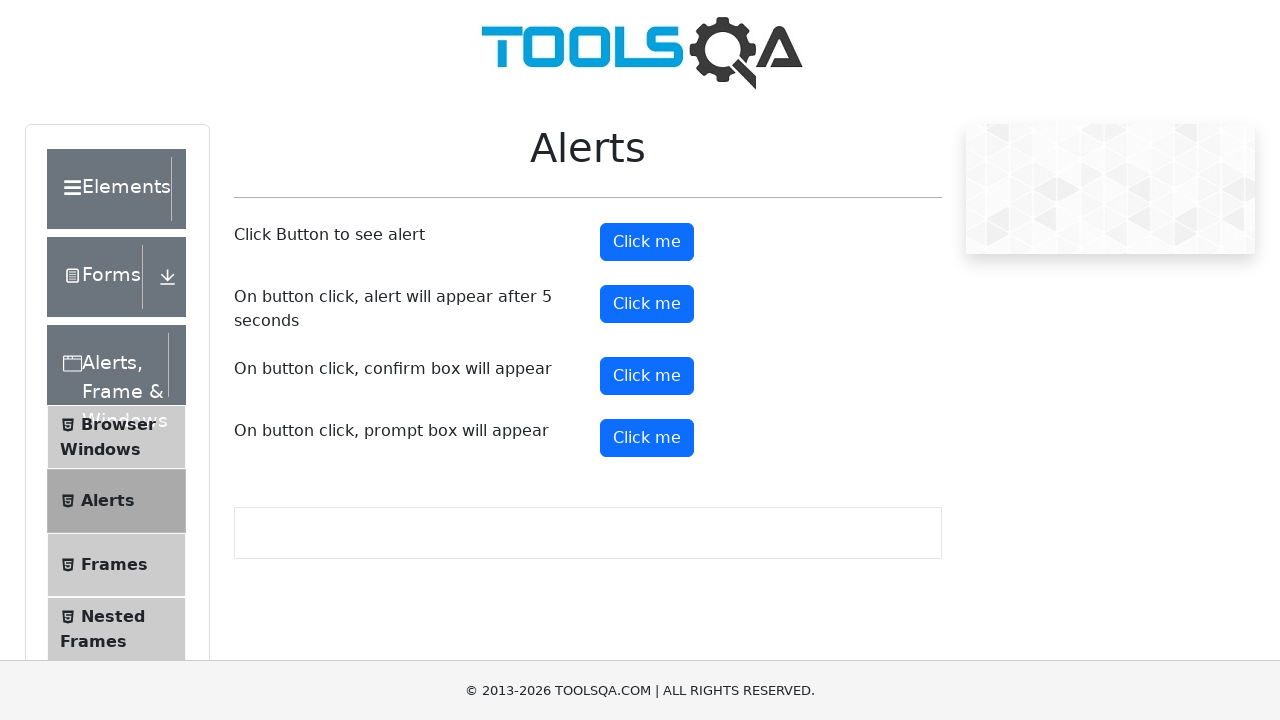

Set up dialog handler to accept alerts
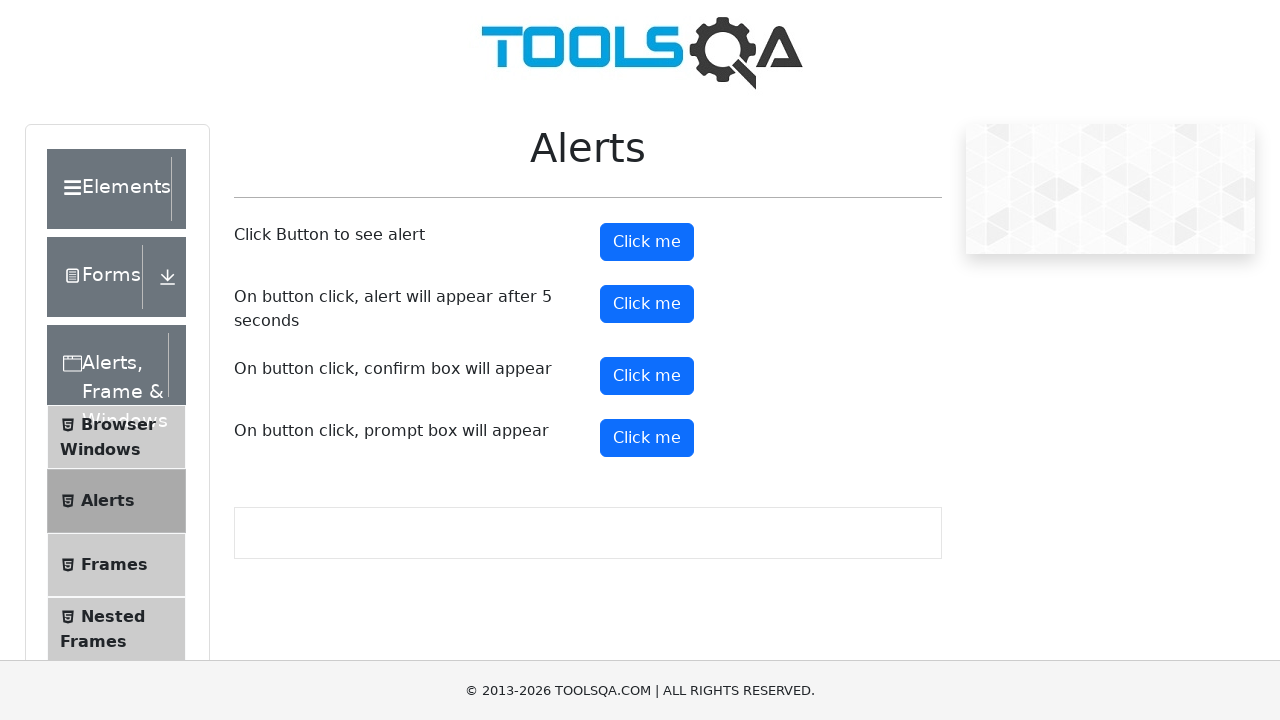

Clicked button to trigger JavaScript alert at (647, 242) on #alertButton
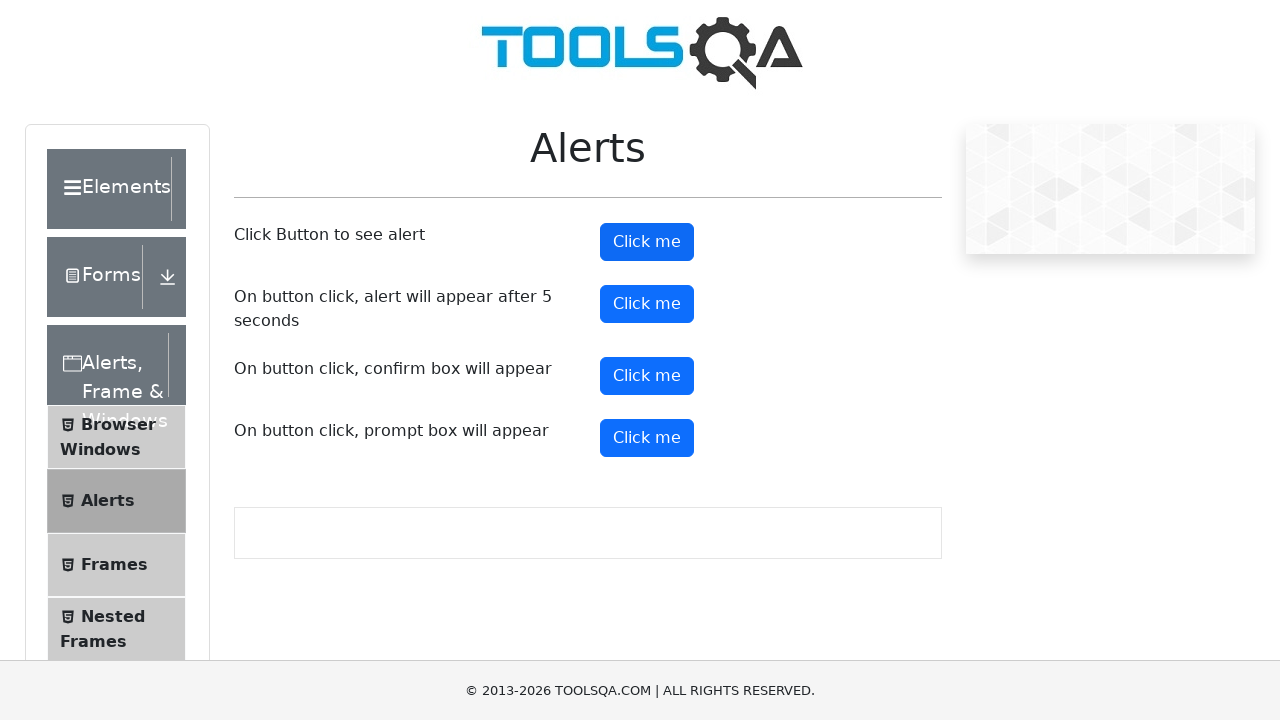

Waited 500ms for alert to be handled
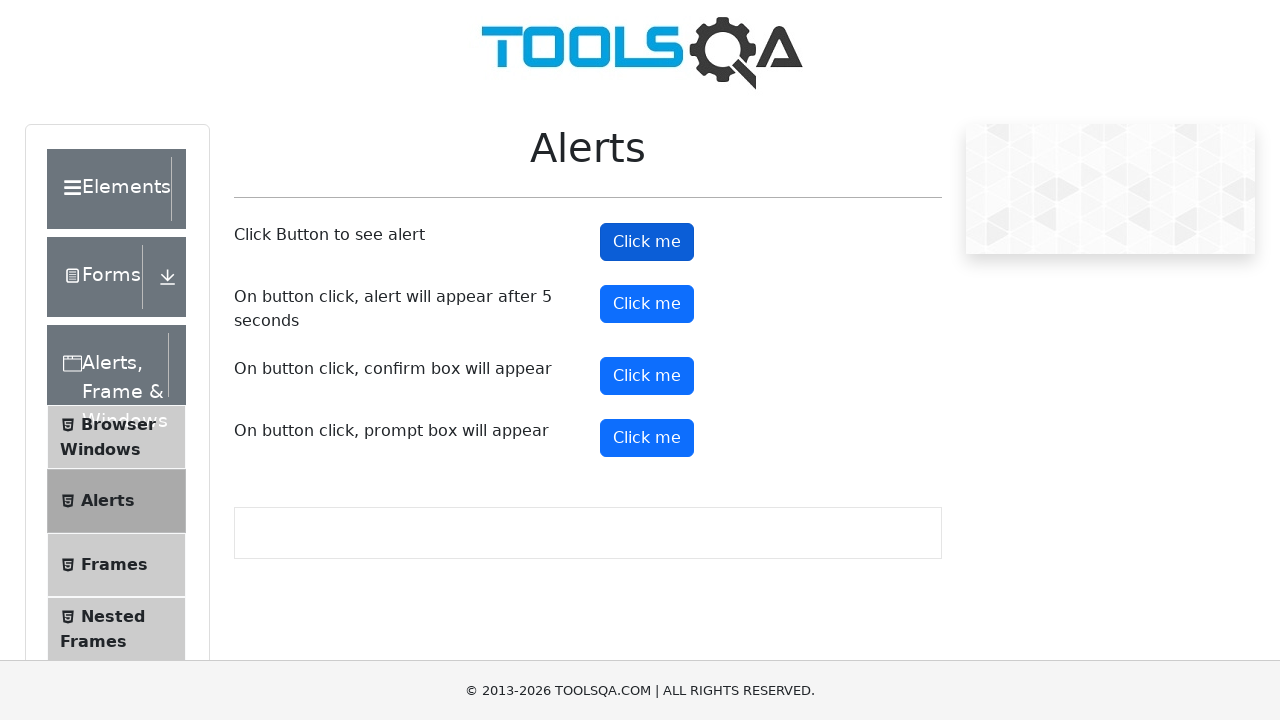

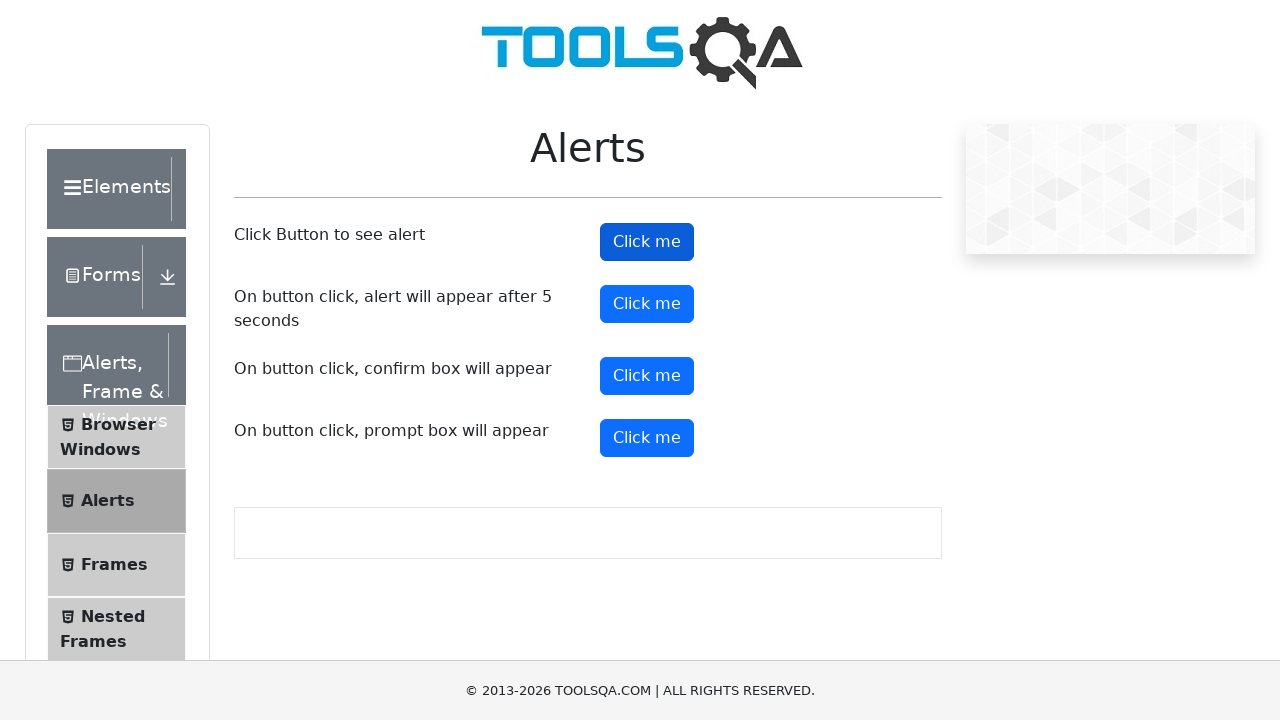